Navigates to a tree view interface and expands all tree nodes by double-clicking on each node anchor element

Starting URL: https://mitel.dimi.uniud.it/ichi/

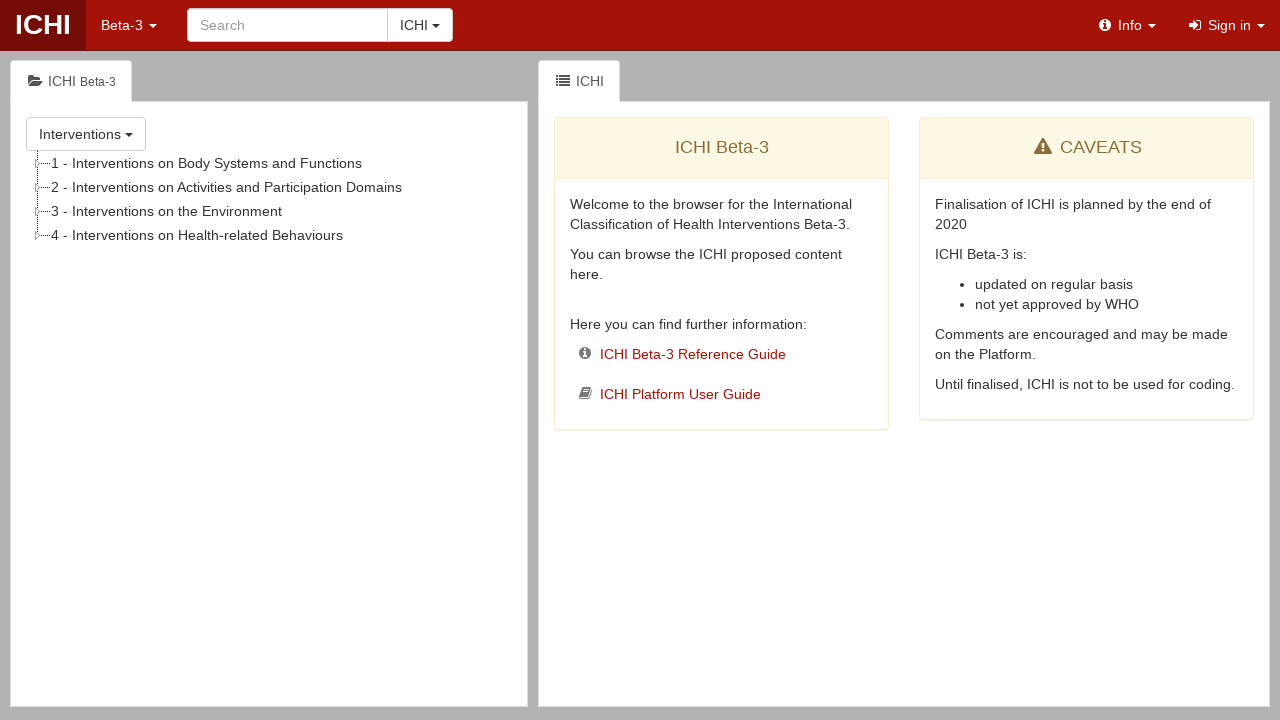

Waited for tree container to load
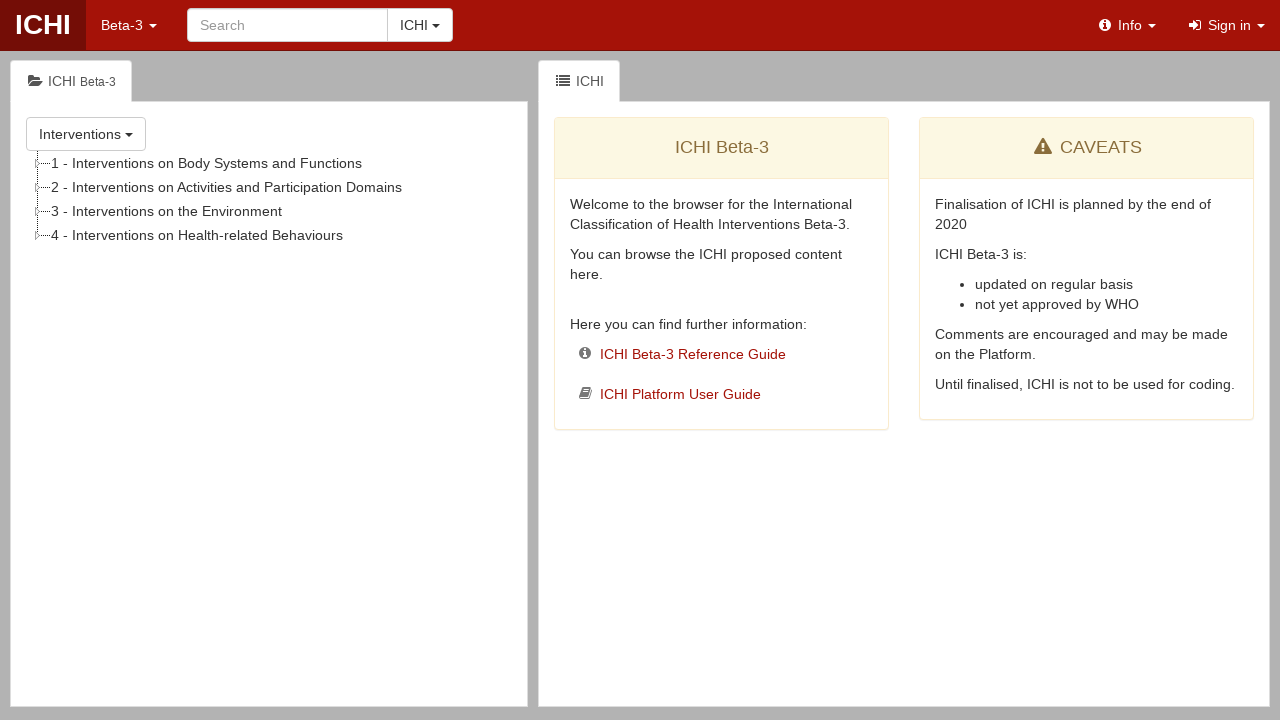

Retrieved main tree list element
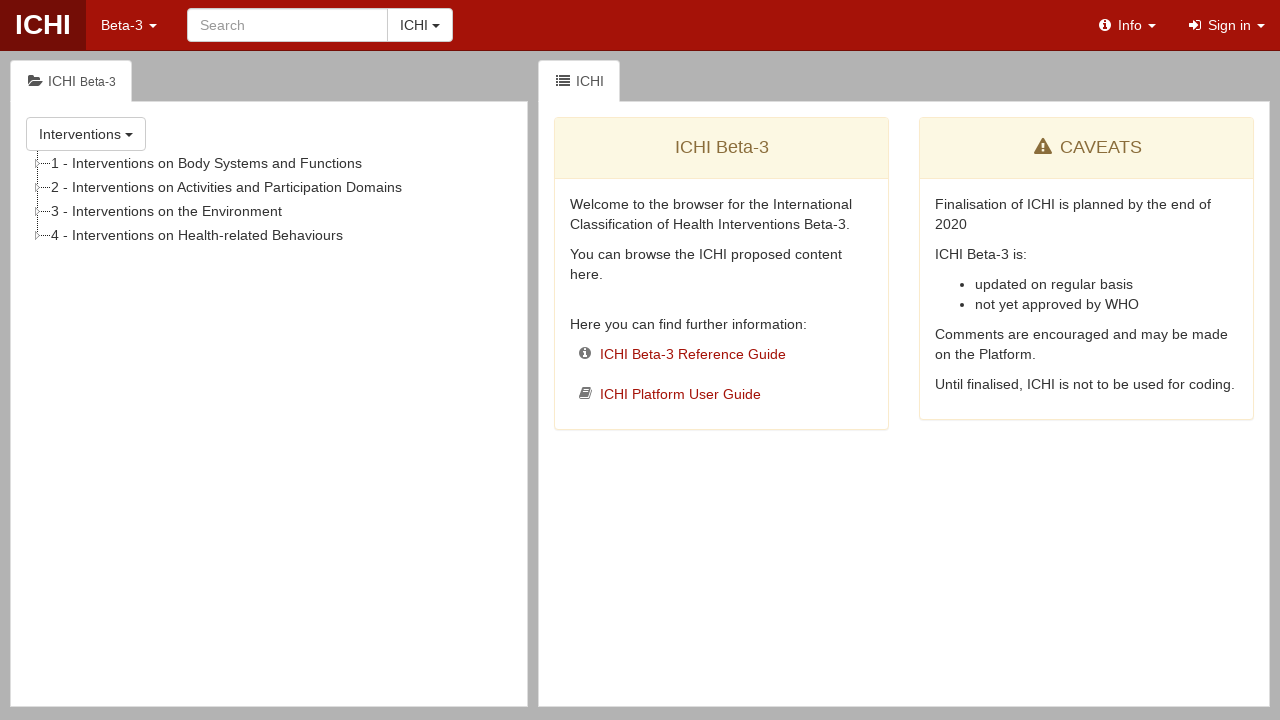

Found 4 tree nodes
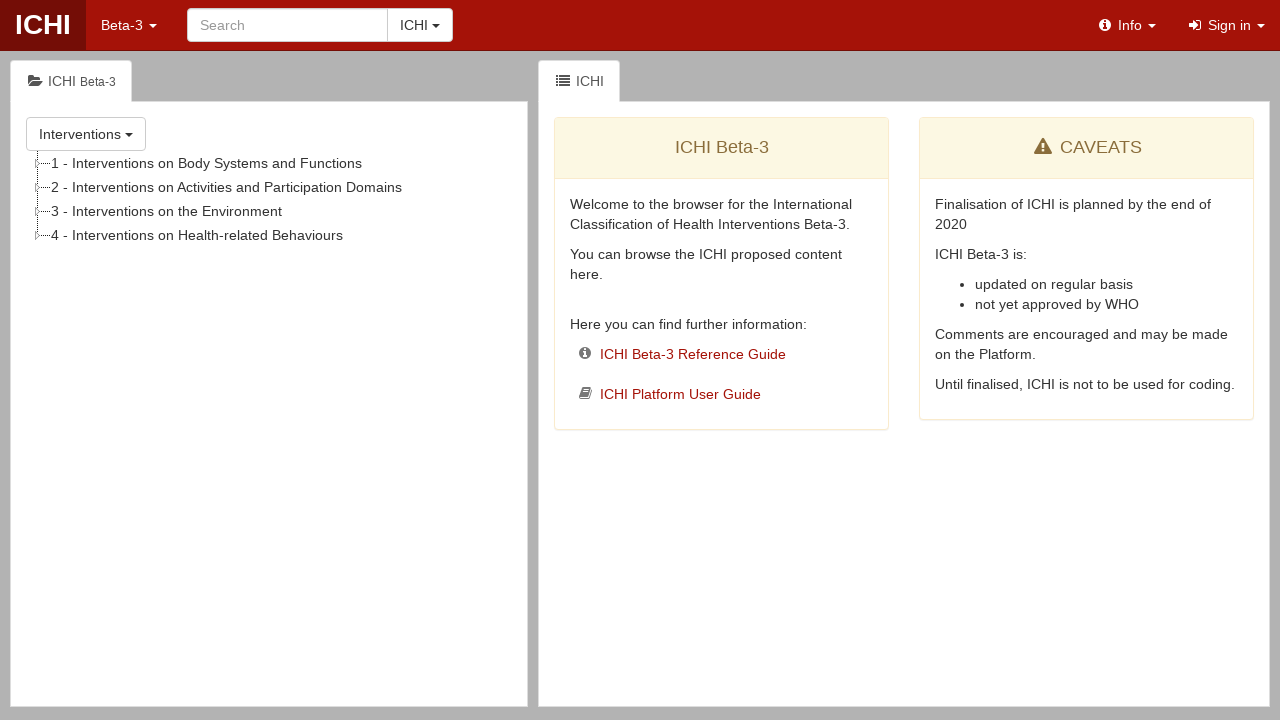

Double-clicked tree node anchor to expand it
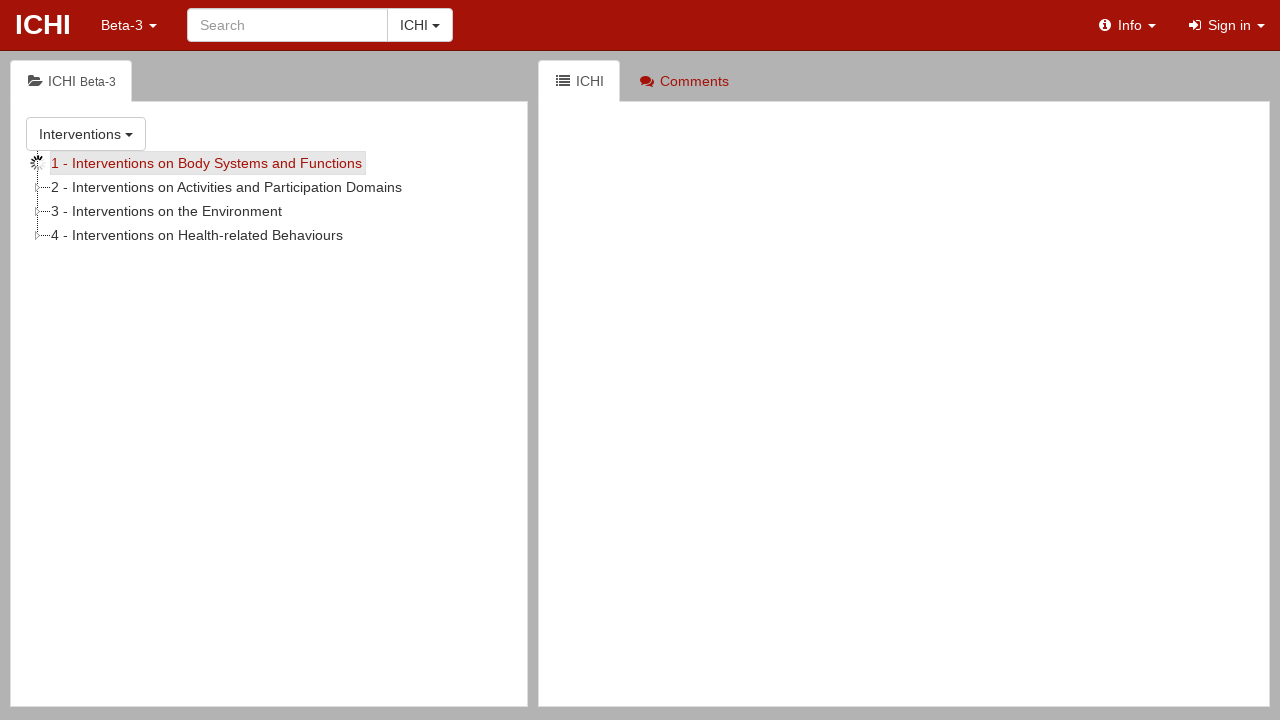

Waited for node expansion animation to complete
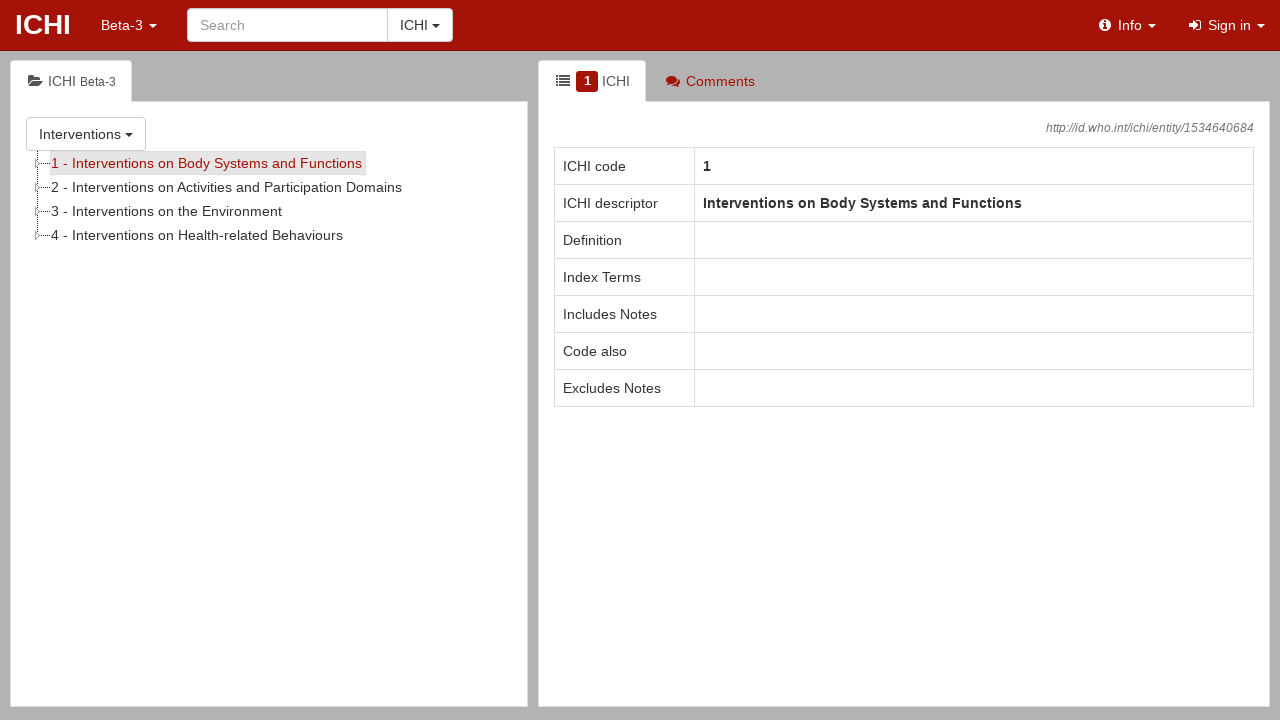

Double-clicked tree node anchor to expand it
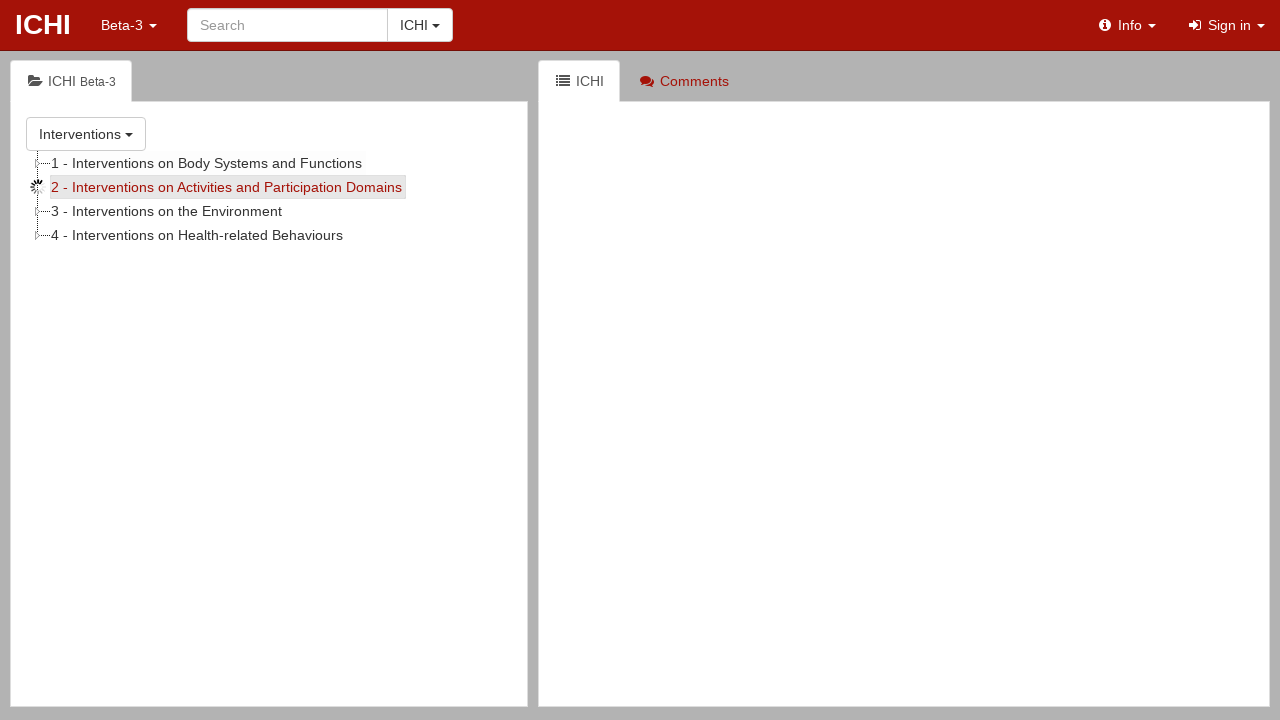

Waited for node expansion animation to complete
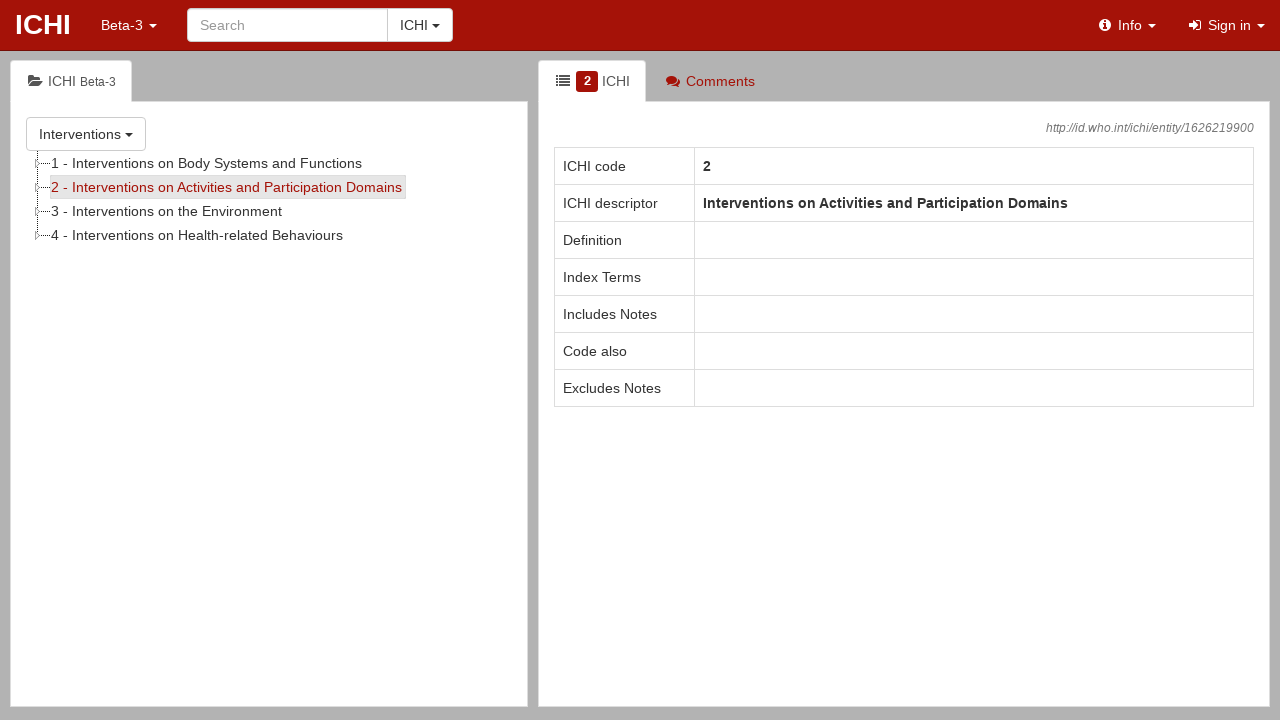

Double-clicked tree node anchor to expand it
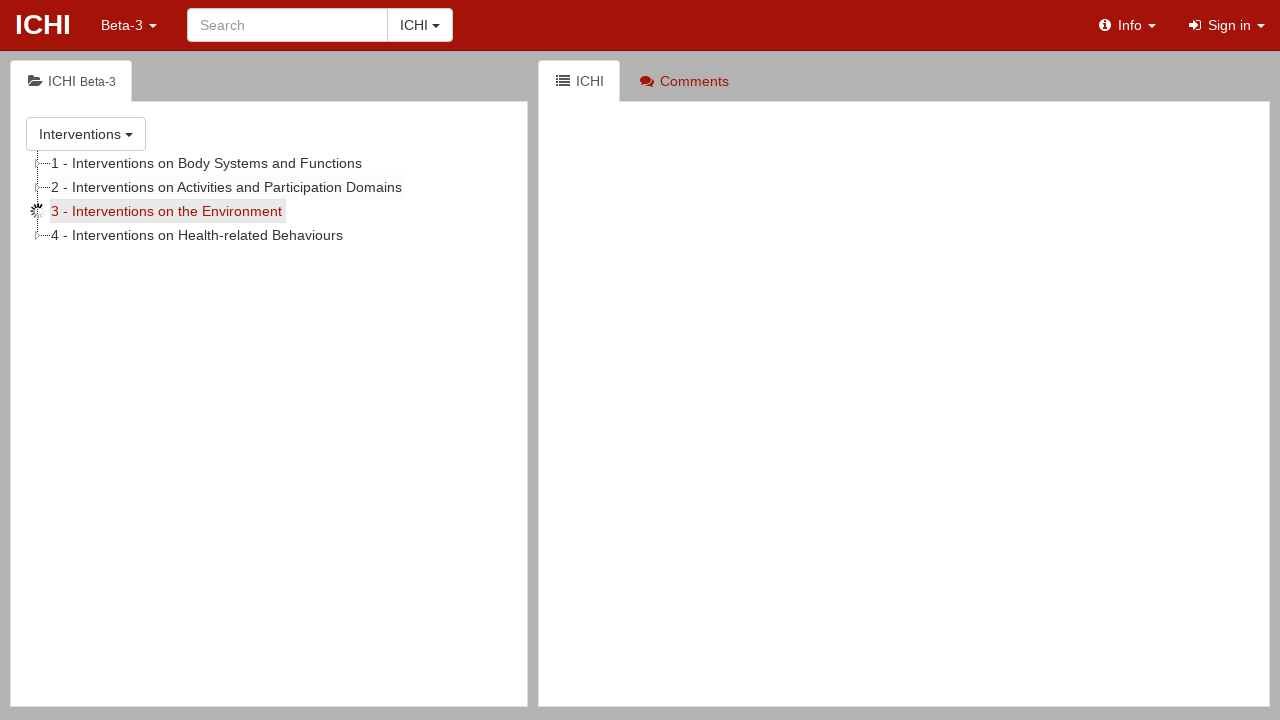

Waited for node expansion animation to complete
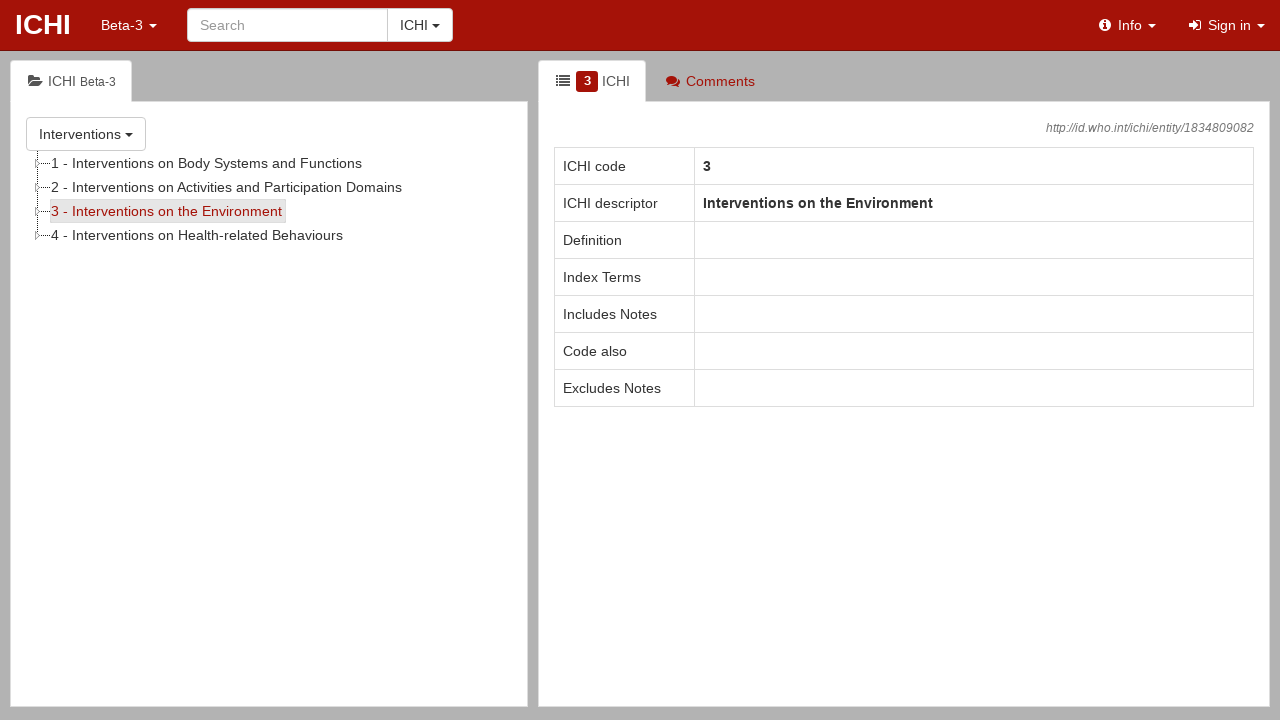

Double-clicked tree node anchor to expand it
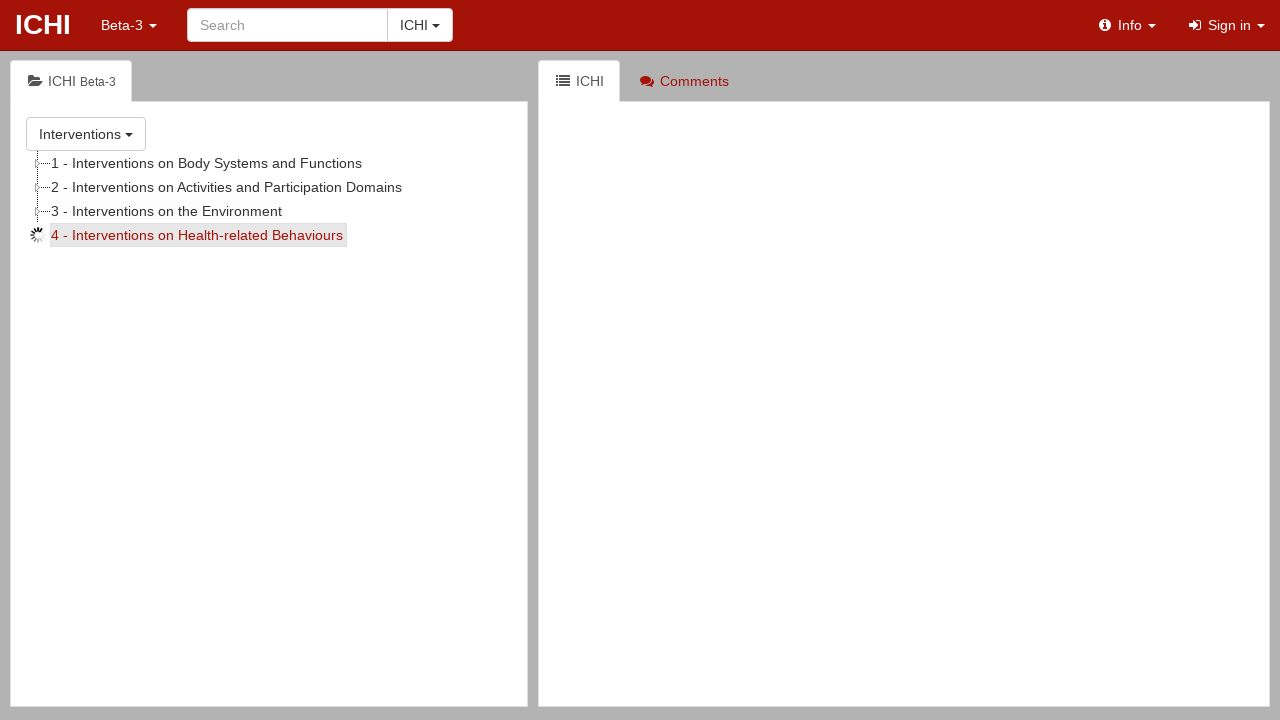

Waited for node expansion animation to complete
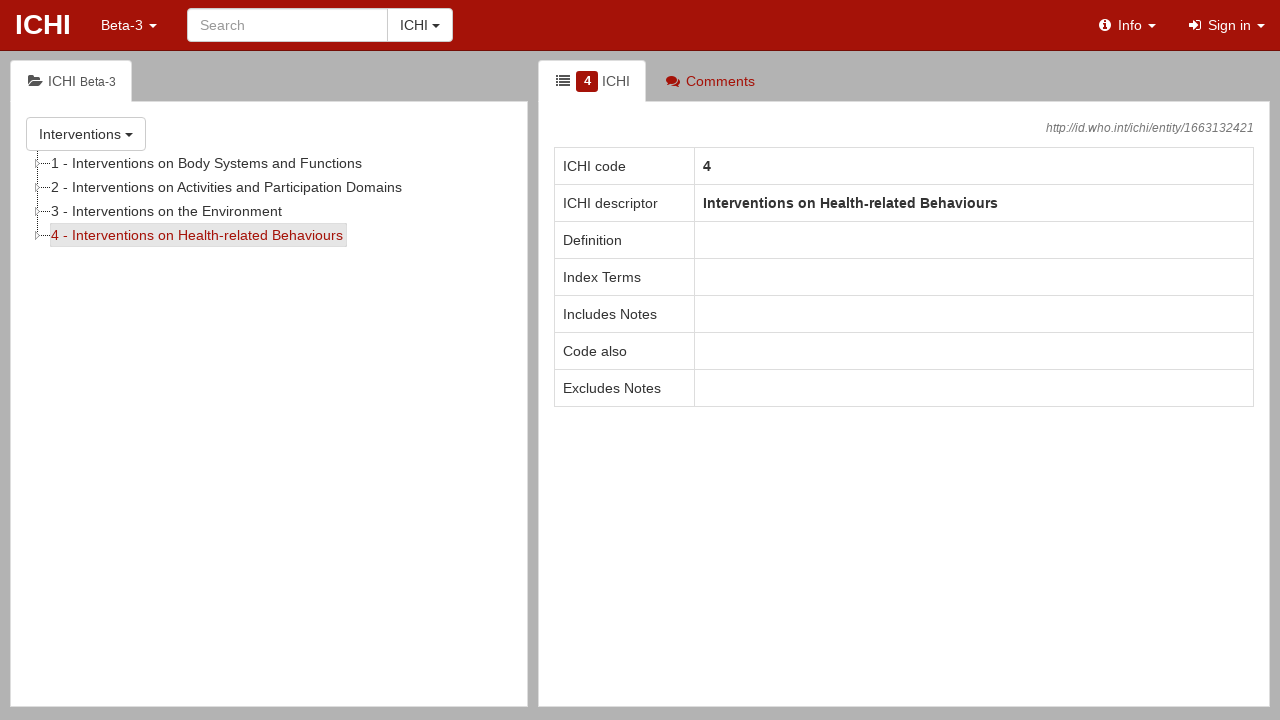

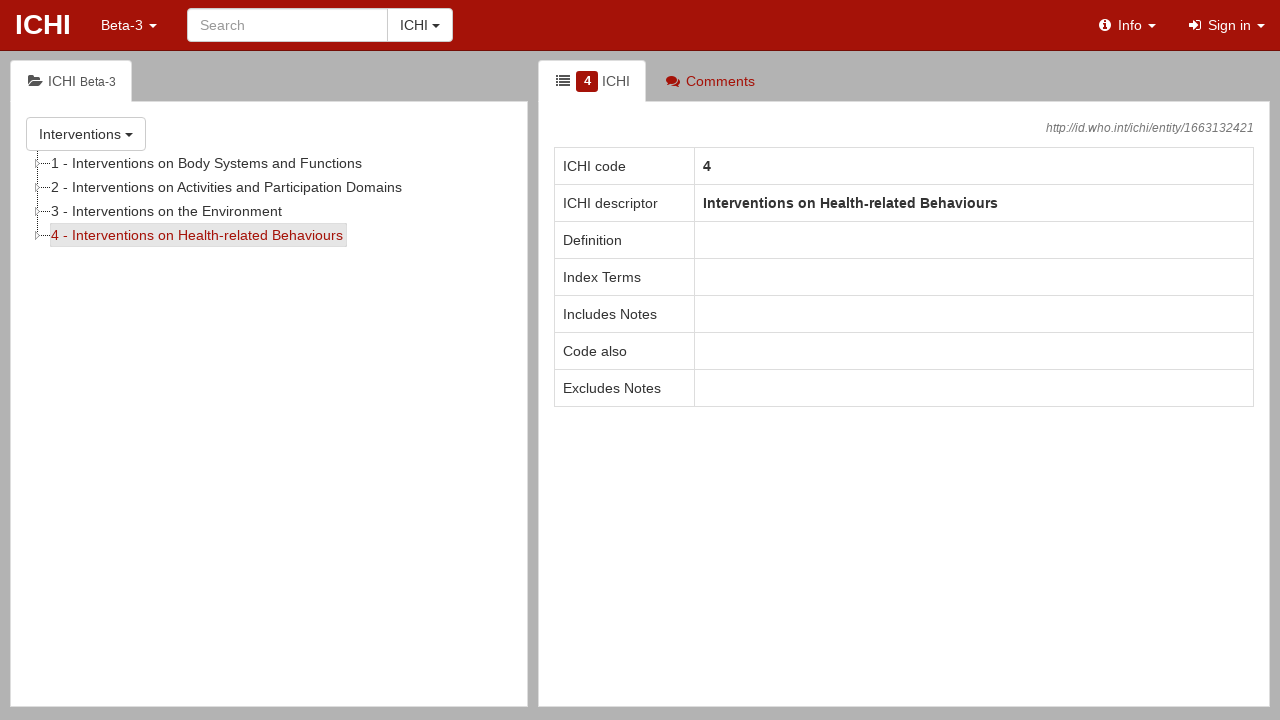